Reads two numbers from the page, calculates their sum, selects the sum value from a dropdown, and submits the form

Starting URL: http://suninjuly.github.io/selects1.html

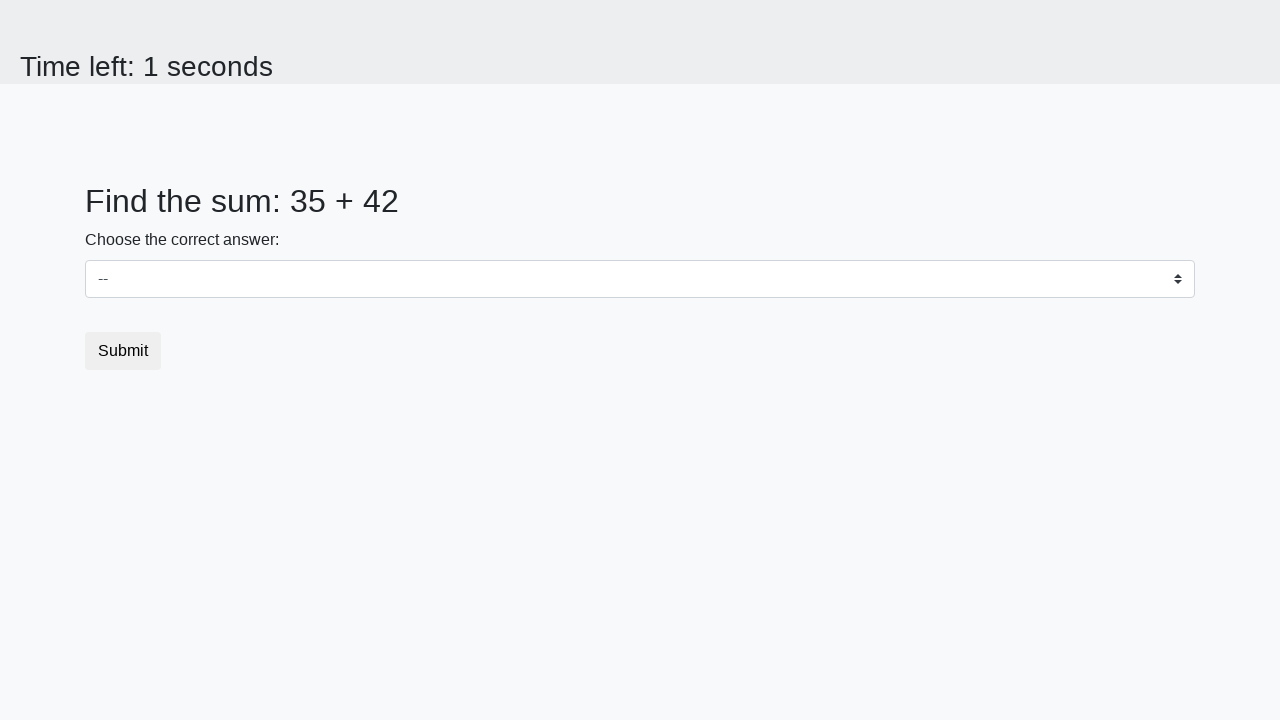

Read first number (x) from the page
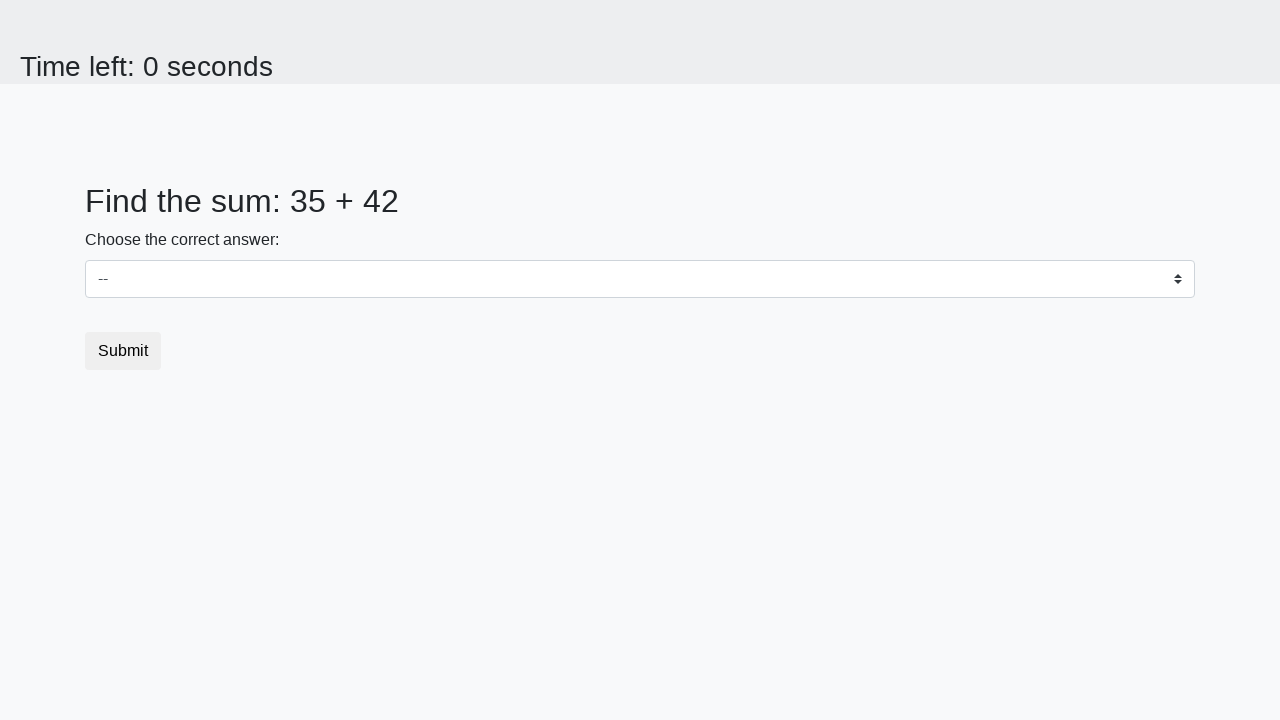

Read second number (y) from the page
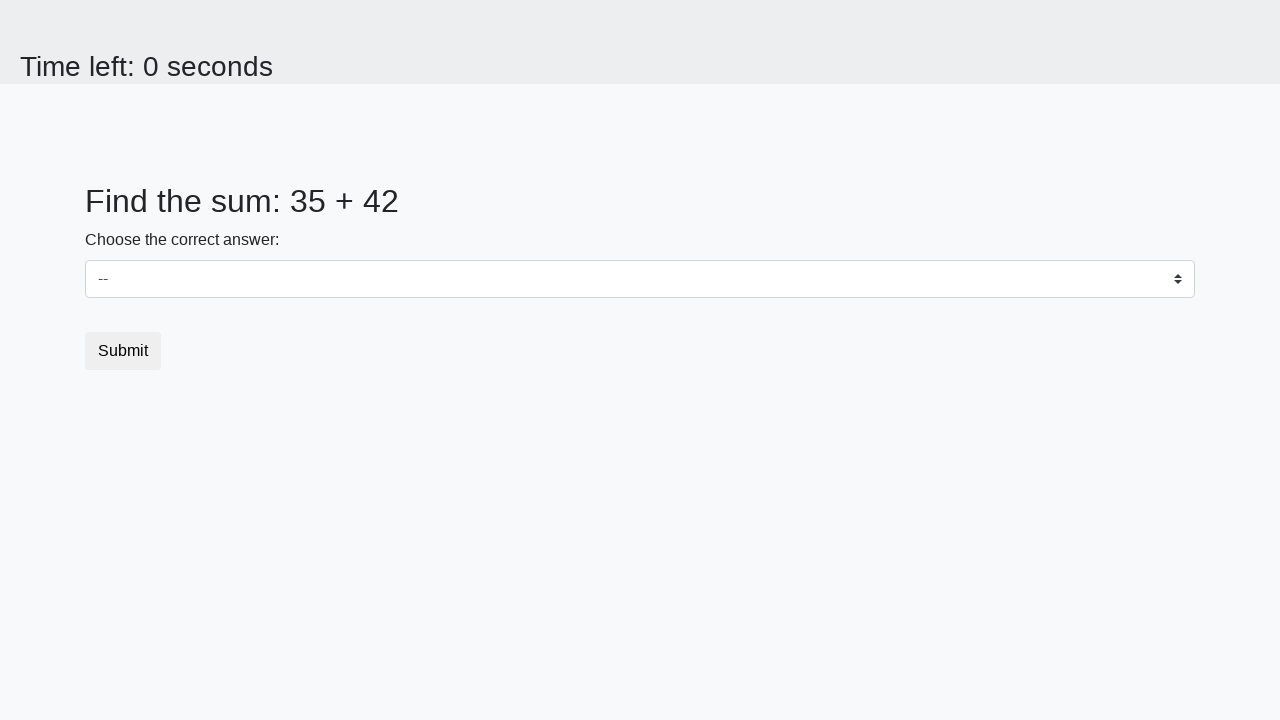

Calculated sum: 35 + 42 = 77
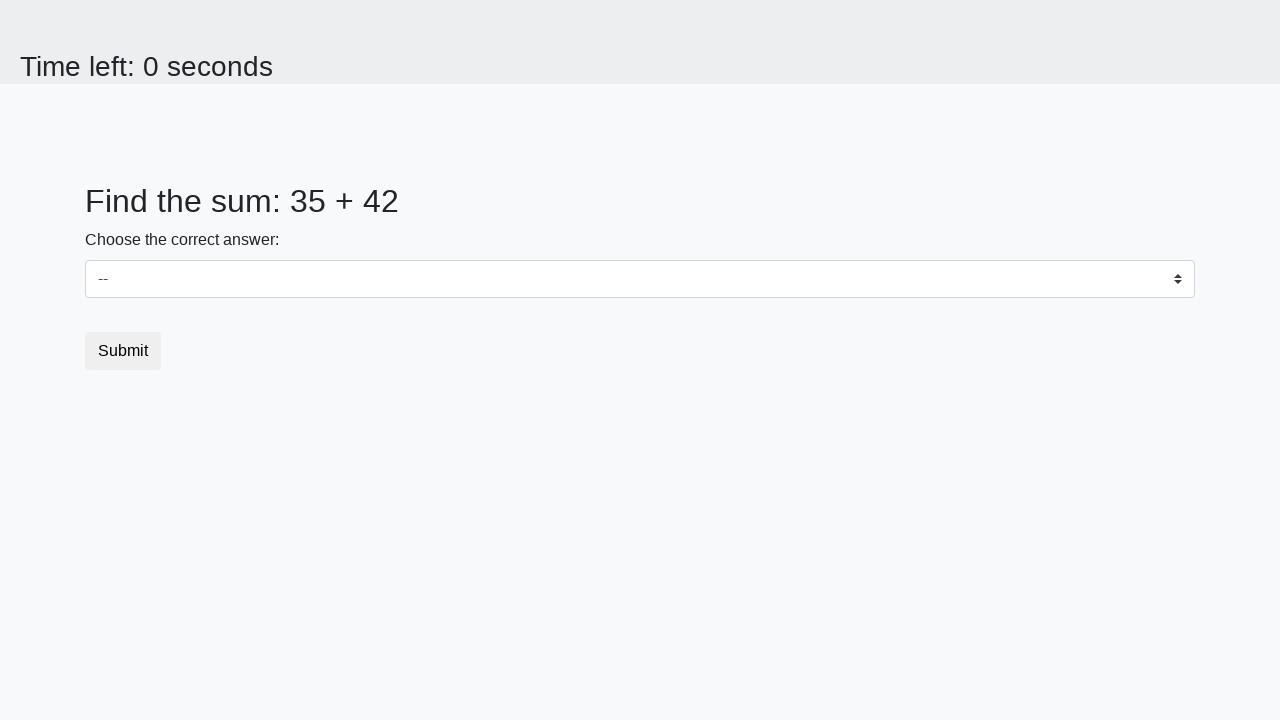

Selected sum value (77) from dropdown on select
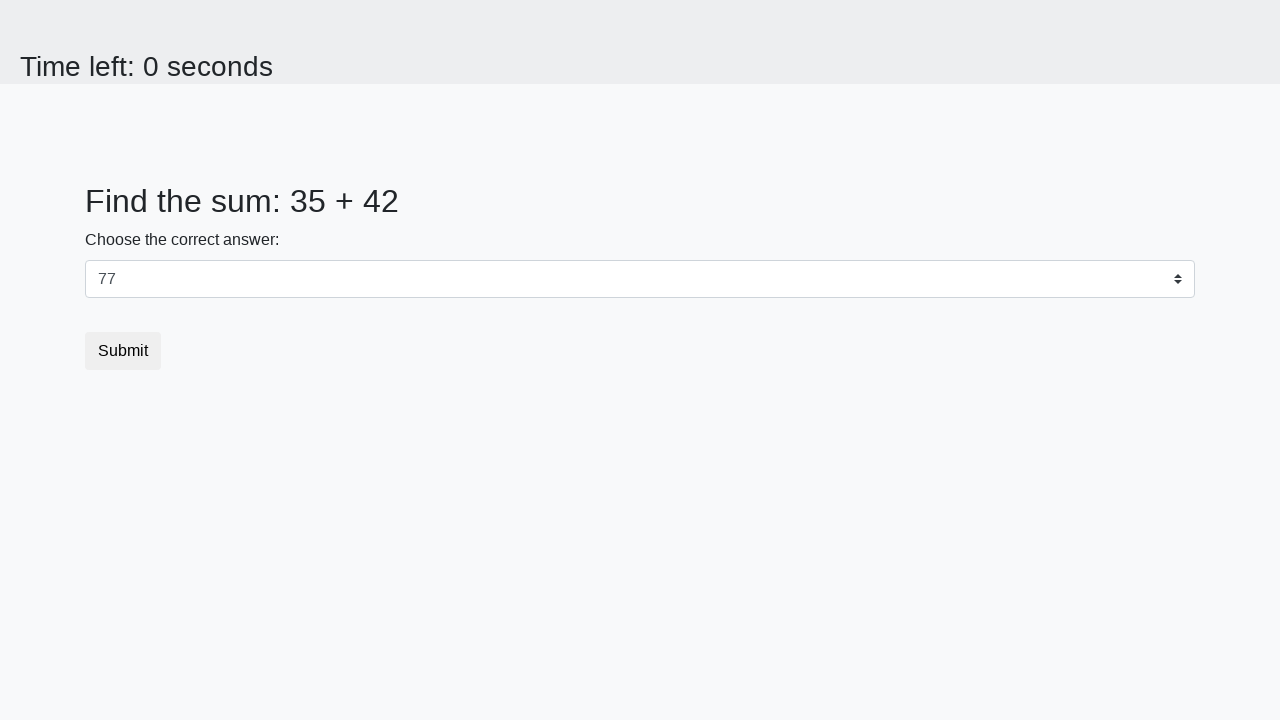

Clicked the Submit button at (123, 351) on button
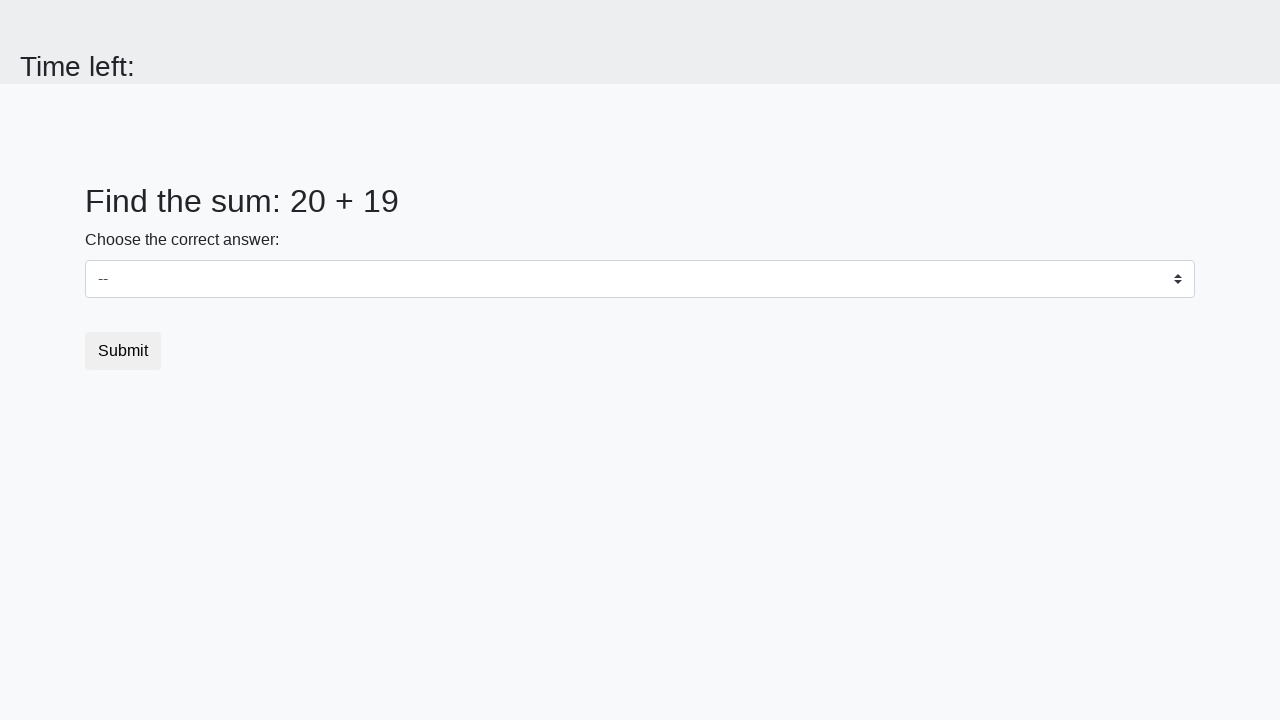

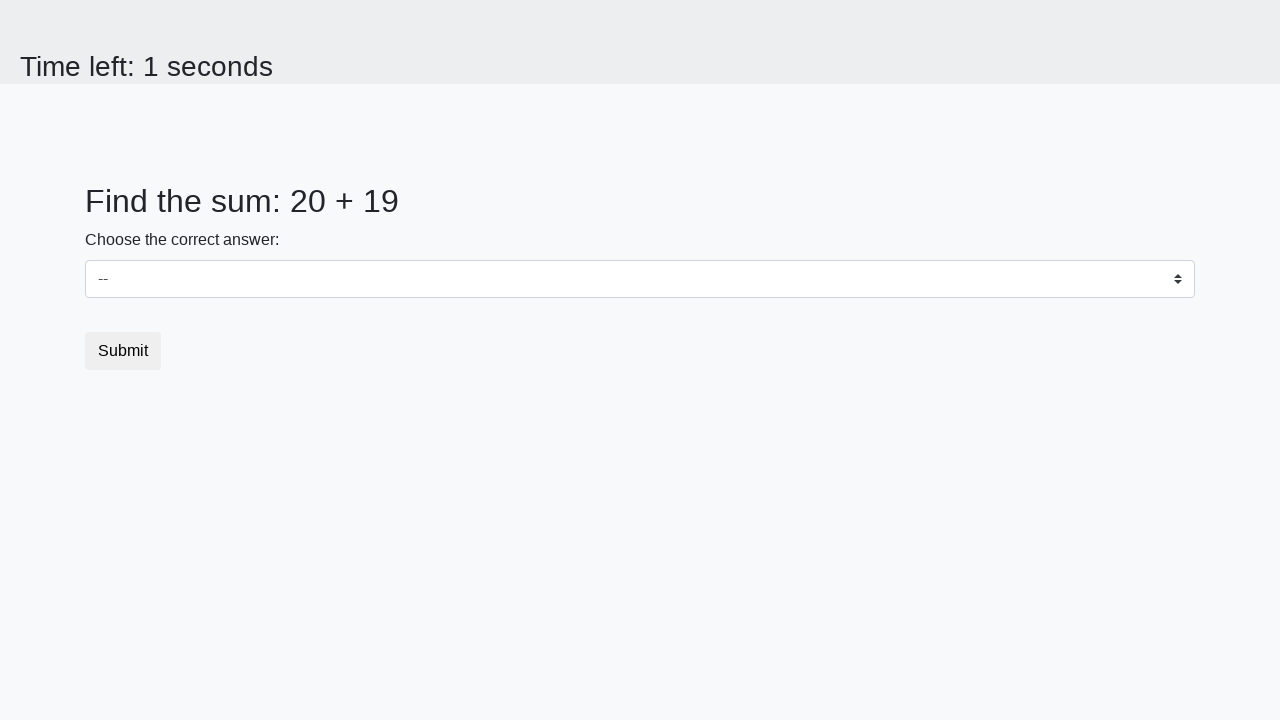